Tests job search functionality by navigating to the jobs page, searching for "Banking" jobs, clicking on the first job listing, and clicking the apply button to view application details.

Starting URL: https://alchemy.hguy.co/jobs

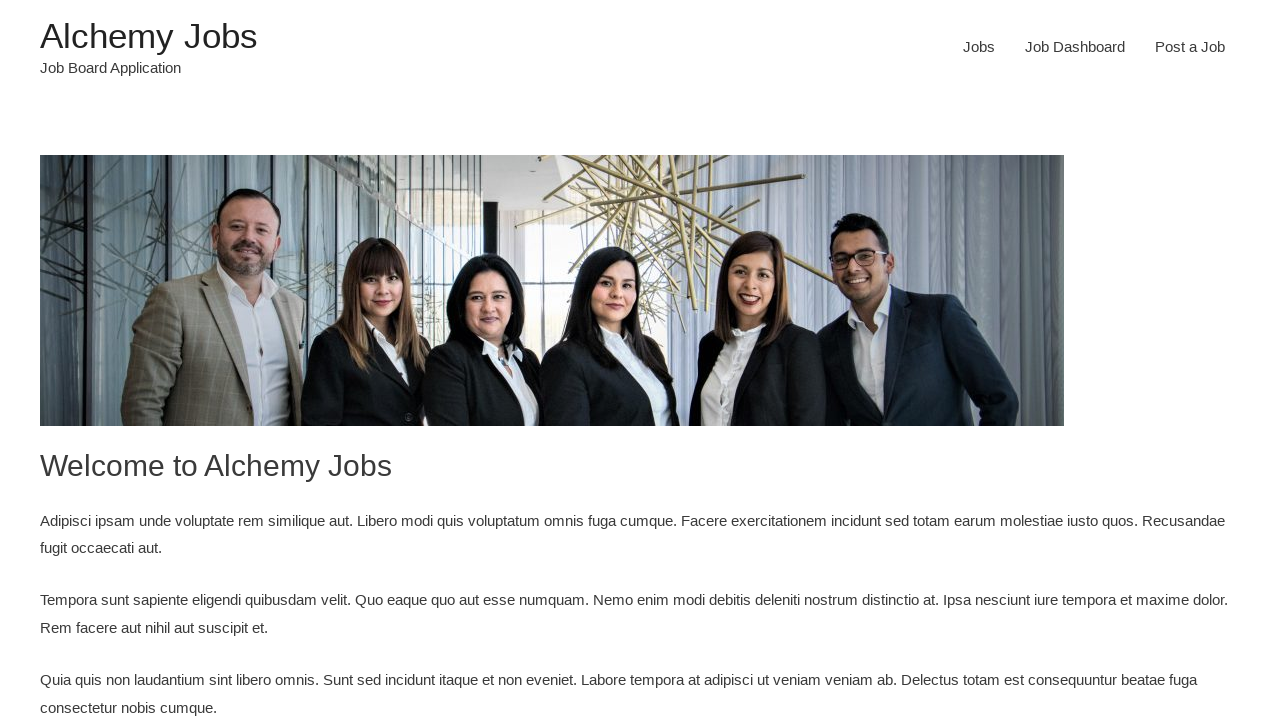

Clicked on the Jobs link to navigate to jobs page at (979, 47) on a[href='https://alchemy.hguy.co/jobs/jobs/']
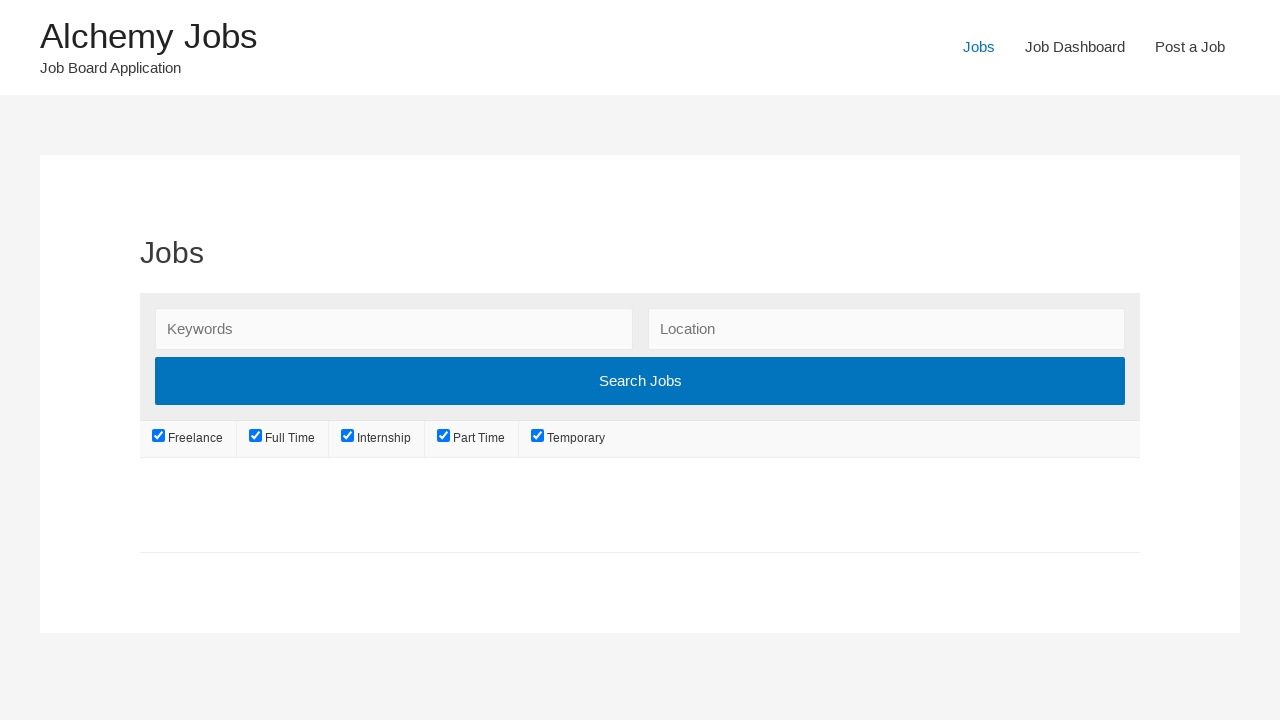

Filled search keywords field with 'Banking' on #search_keywords
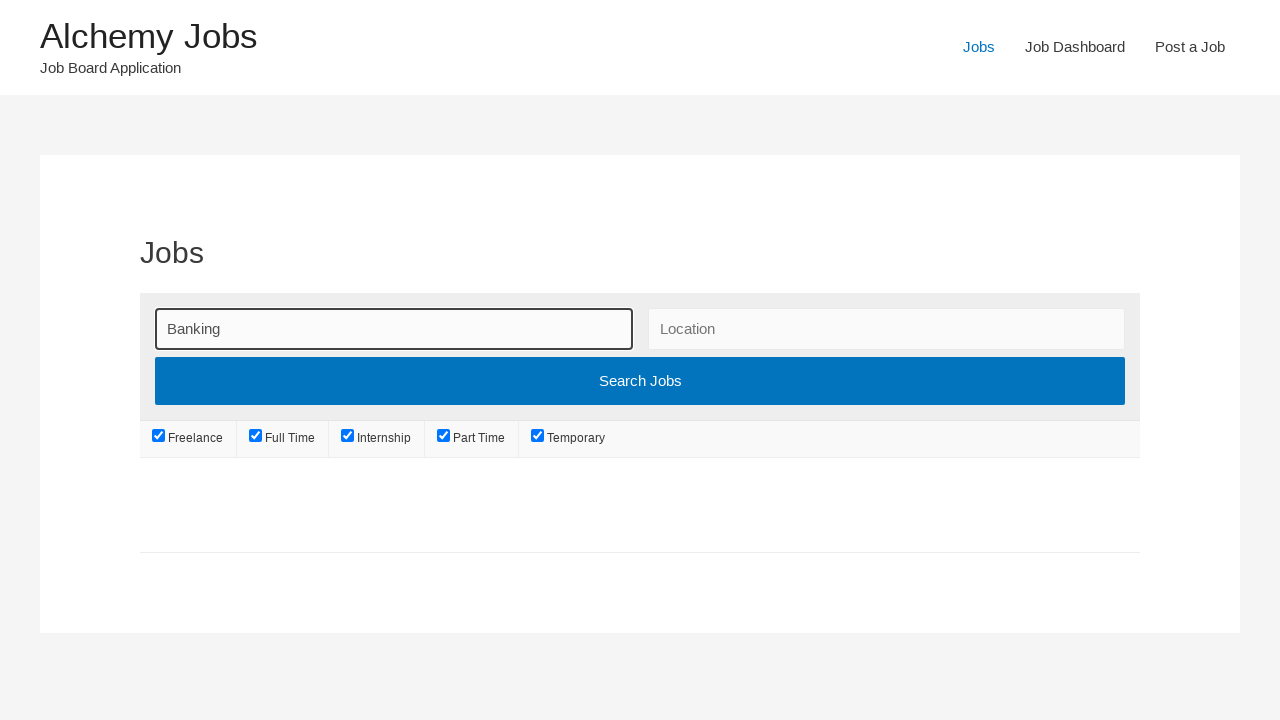

Clicked the Search Jobs button at (640, 381) on input[value='Search Jobs']
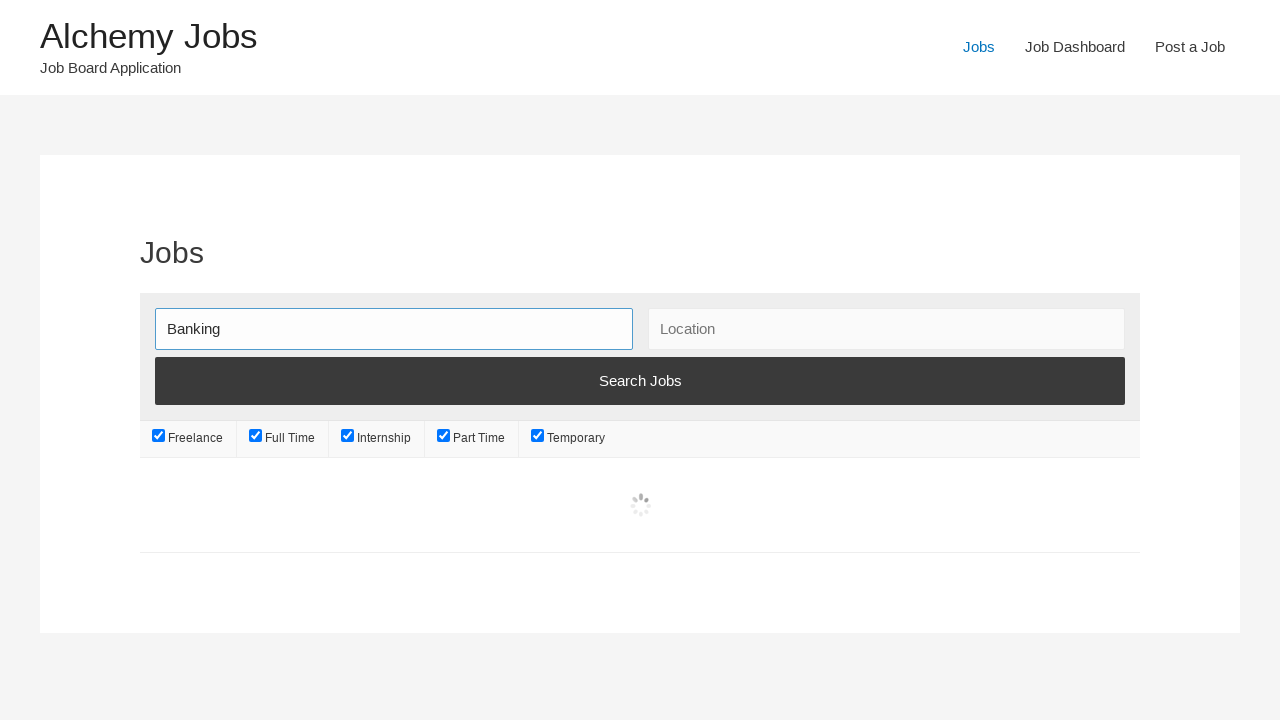

Job listings loaded successfully
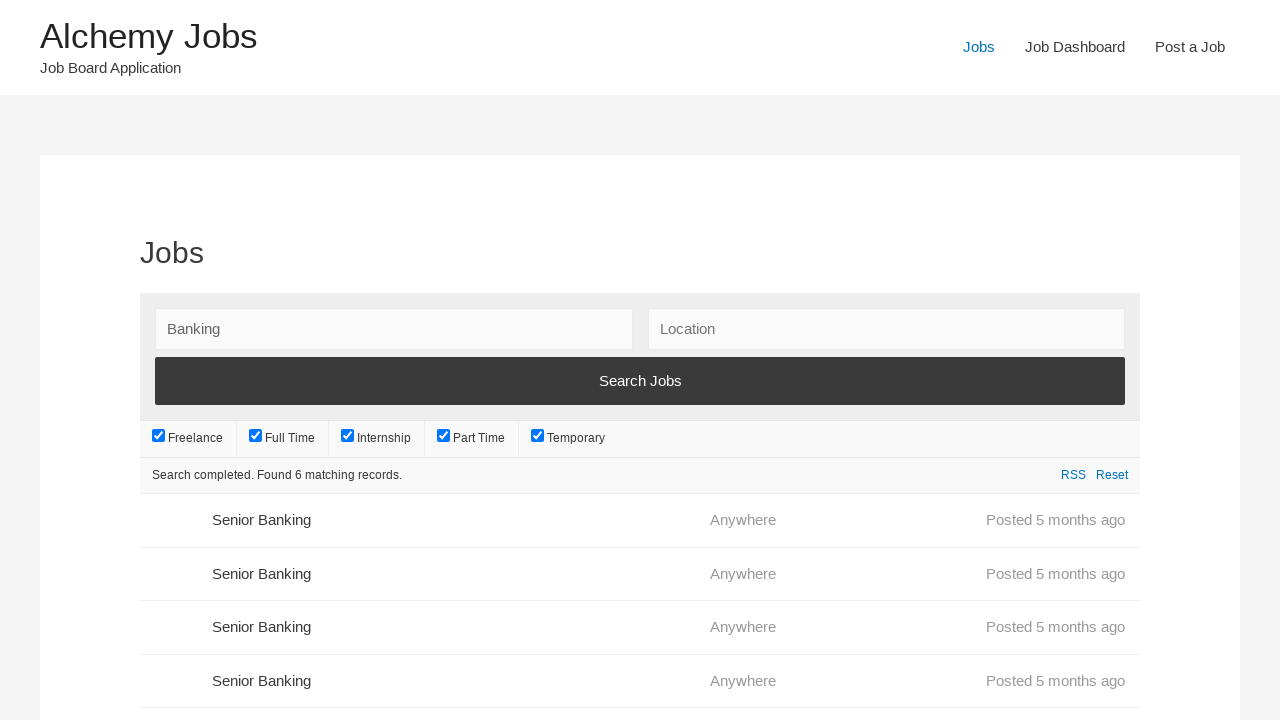

Clicked on the first job listing at (640, 520) on ul.job_listings li:first-child a
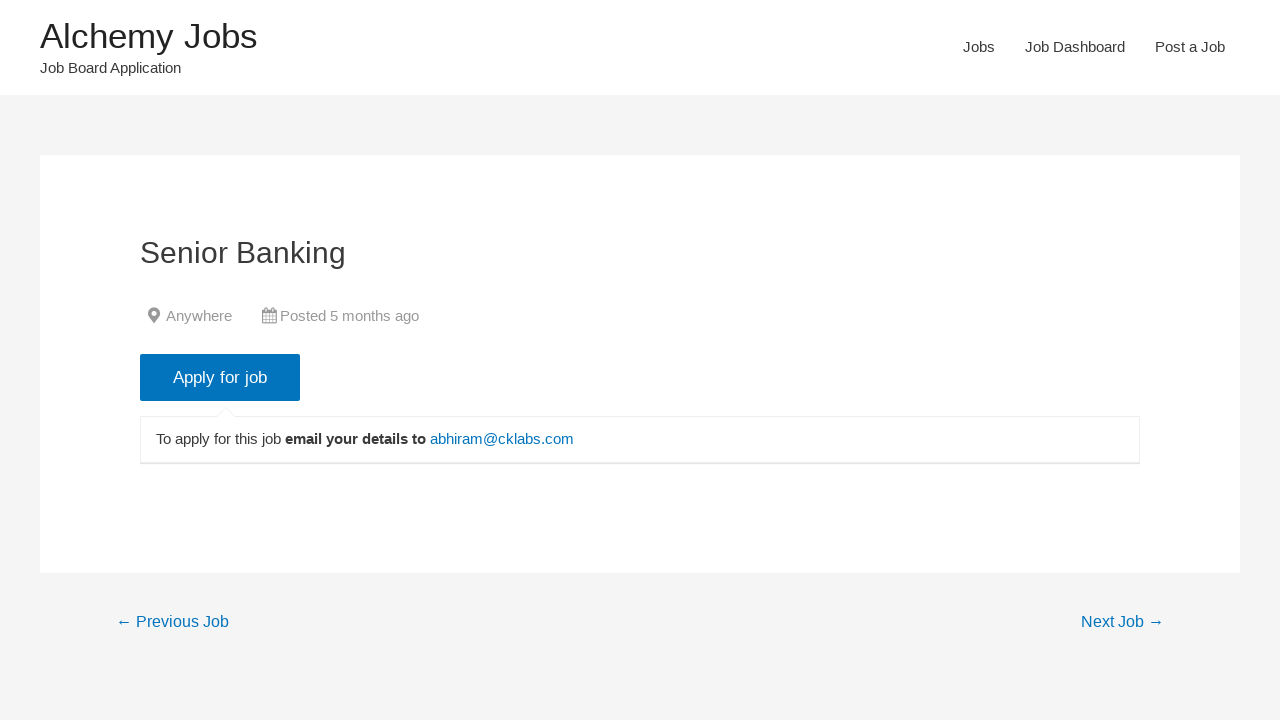

Clicked the apply button at (220, 377) on .application_button
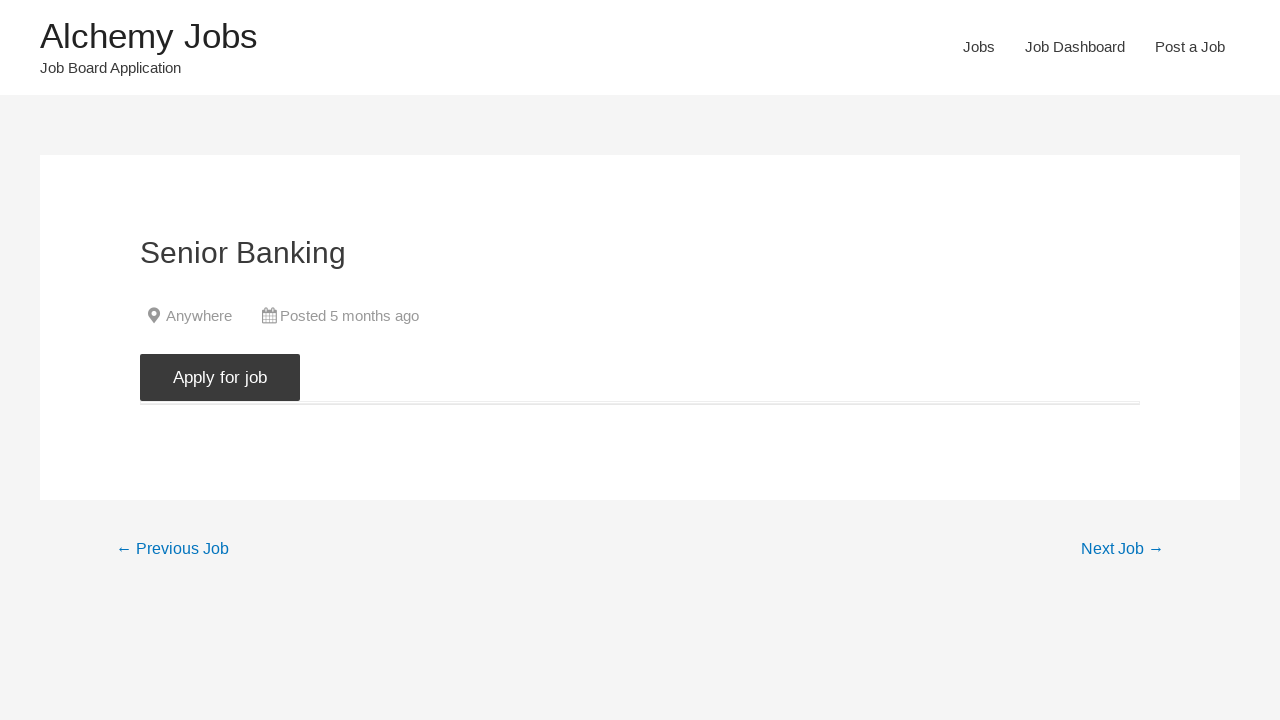

Application details loaded with email field visible
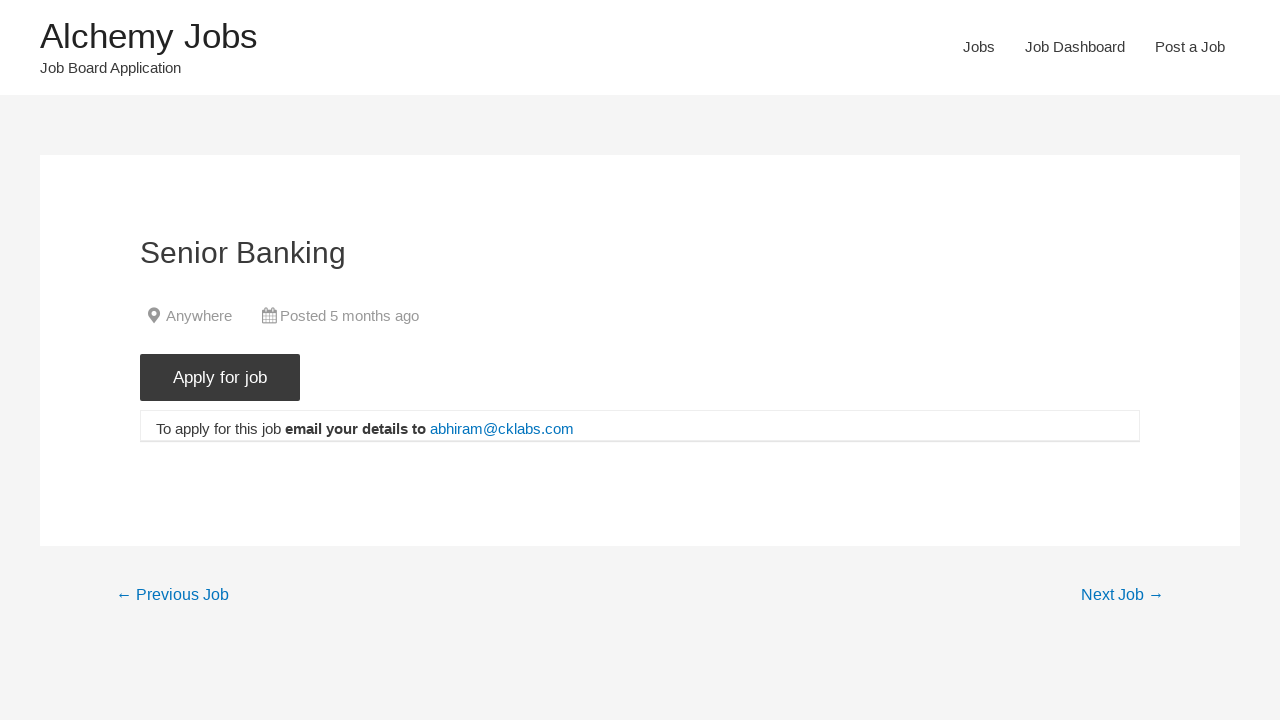

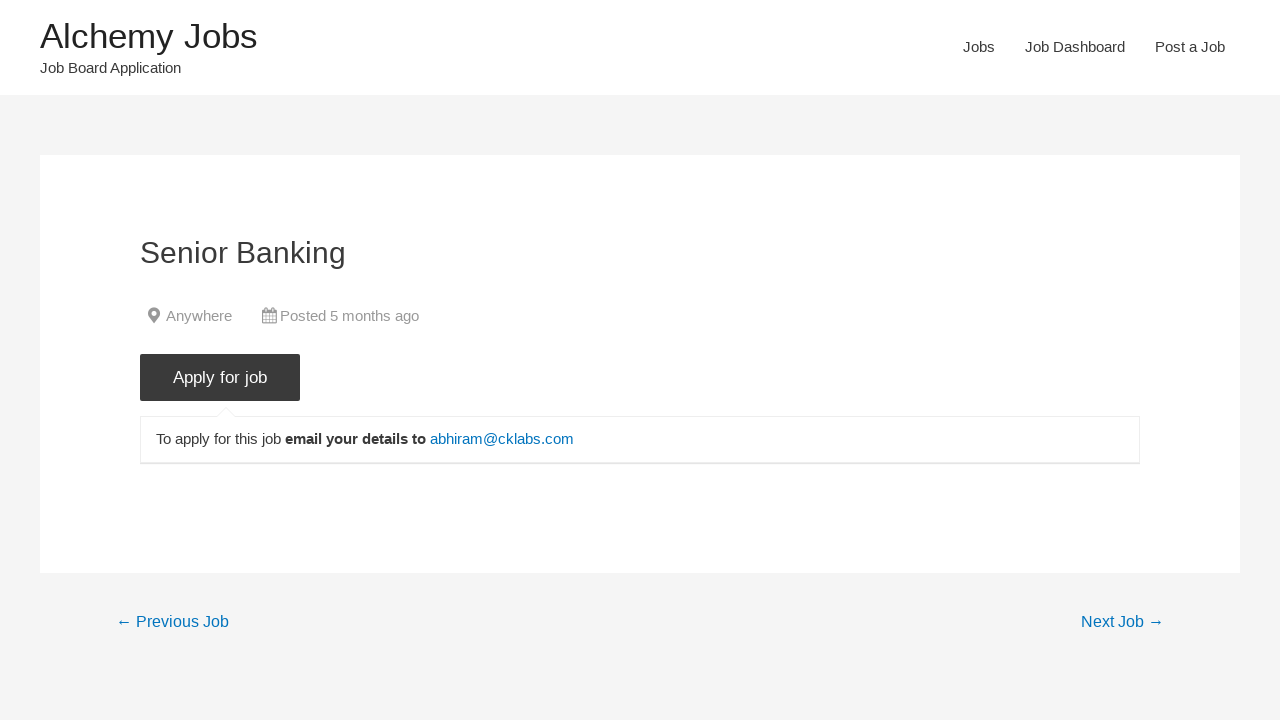